Tests dynamic control functionality by clicking the Remove button to remove a checkbox and verifying the "It's gone!" message appears, then clicking the Add button to restore the checkbox and verifying the "It's back!" message appears.

Starting URL: https://the-internet.herokuapp.com/dynamic_controls

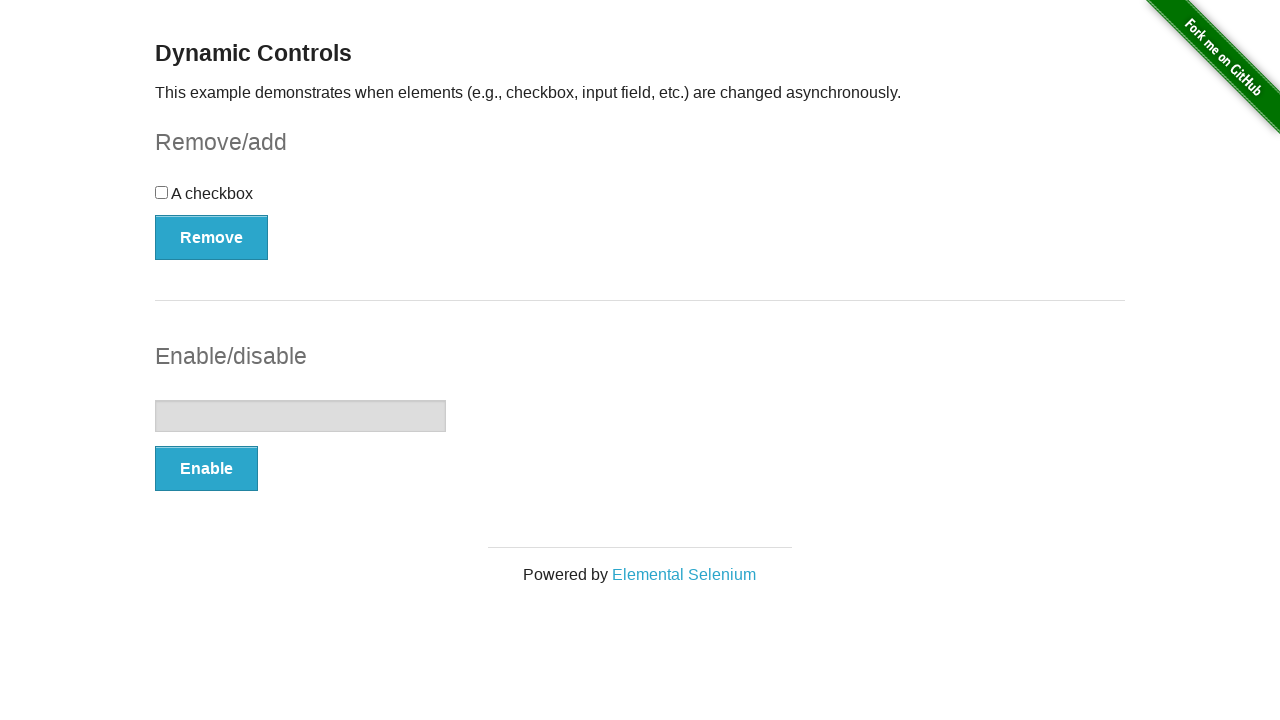

Clicked Remove button to remove checkbox at (212, 237) on xpath=//*[text()='Remove']
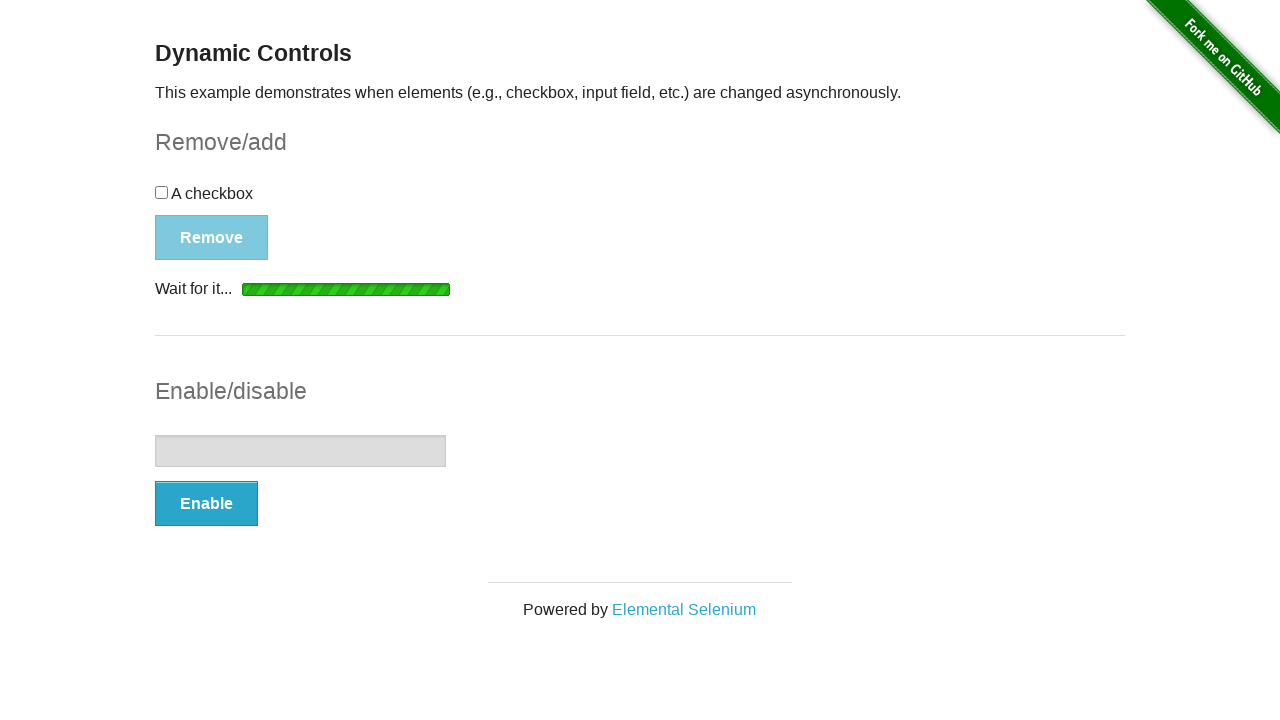

Waited for and found #message element in visible state
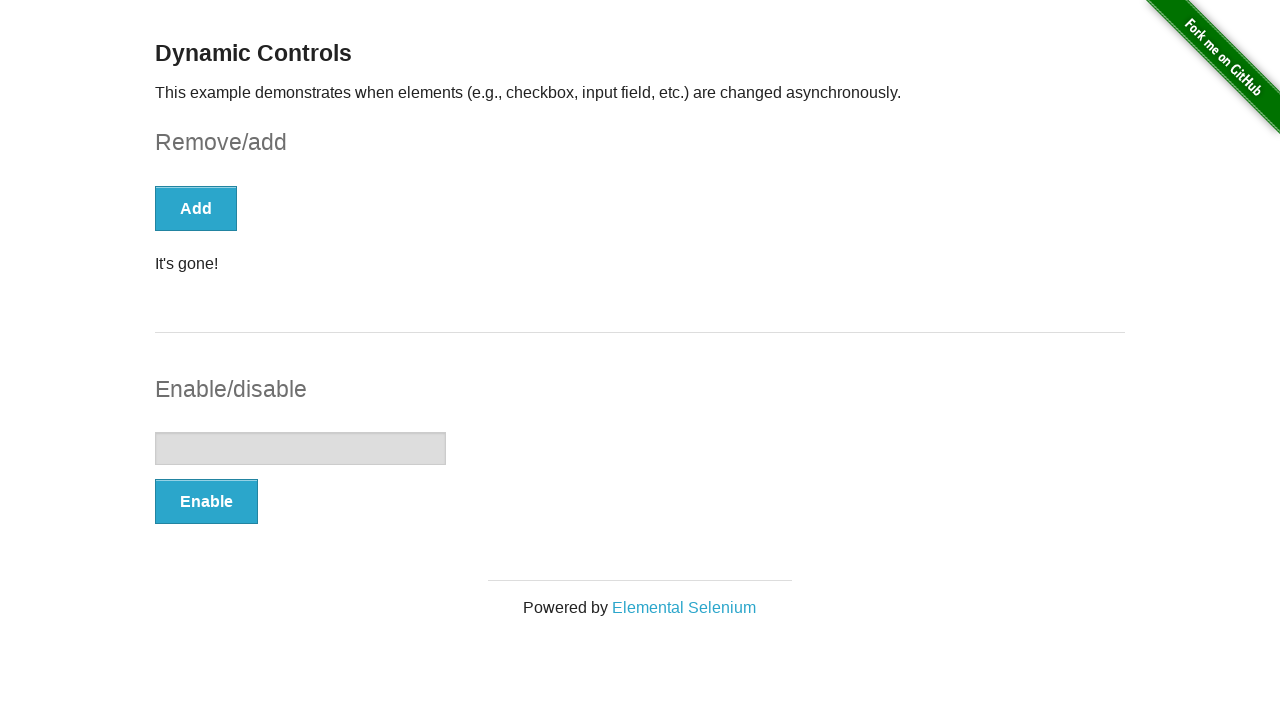

Verified 'It's gone!' message is visible
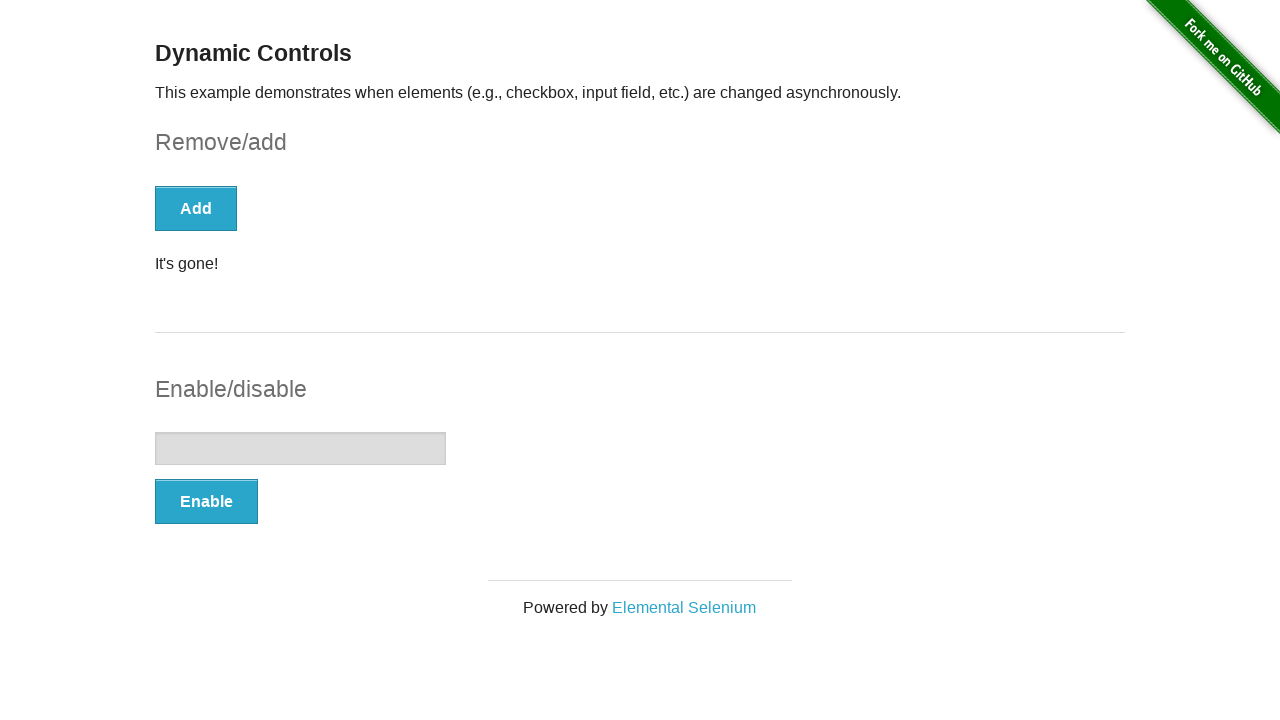

Clicked Add button to restore checkbox at (196, 208) on xpath=//*[text()='Add']
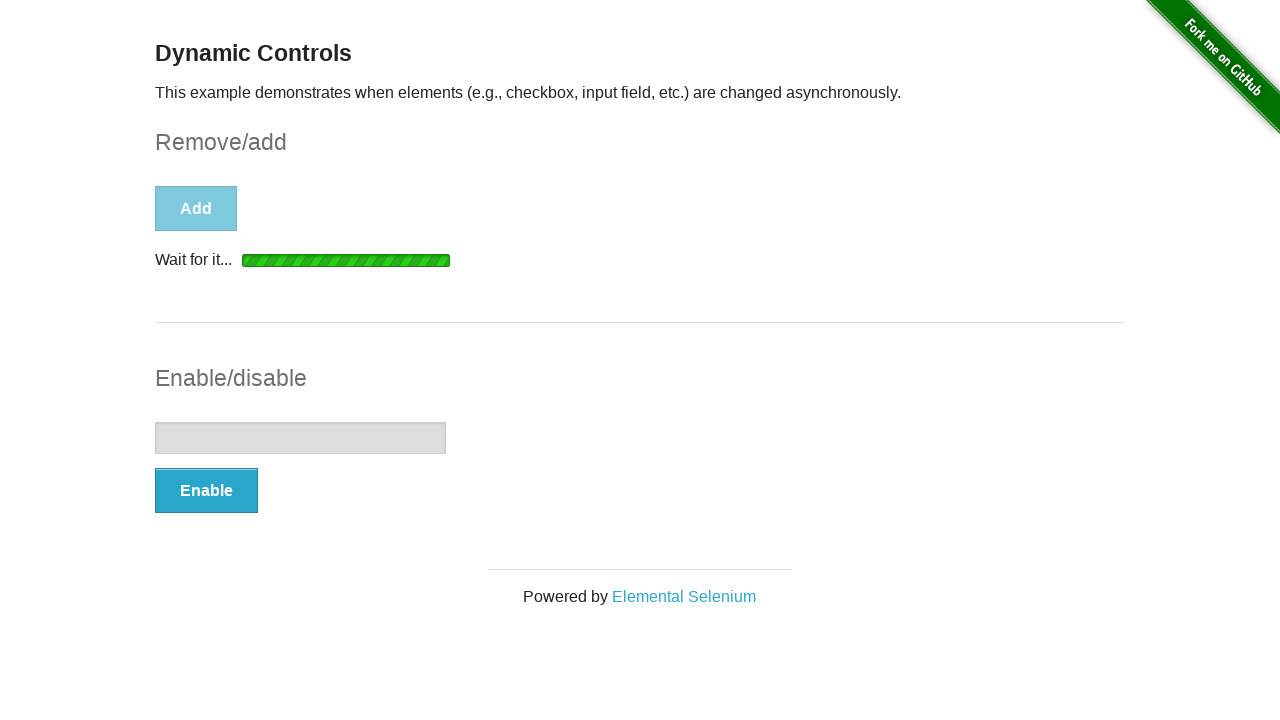

Waited for and found #message element in visible state after clicking Add
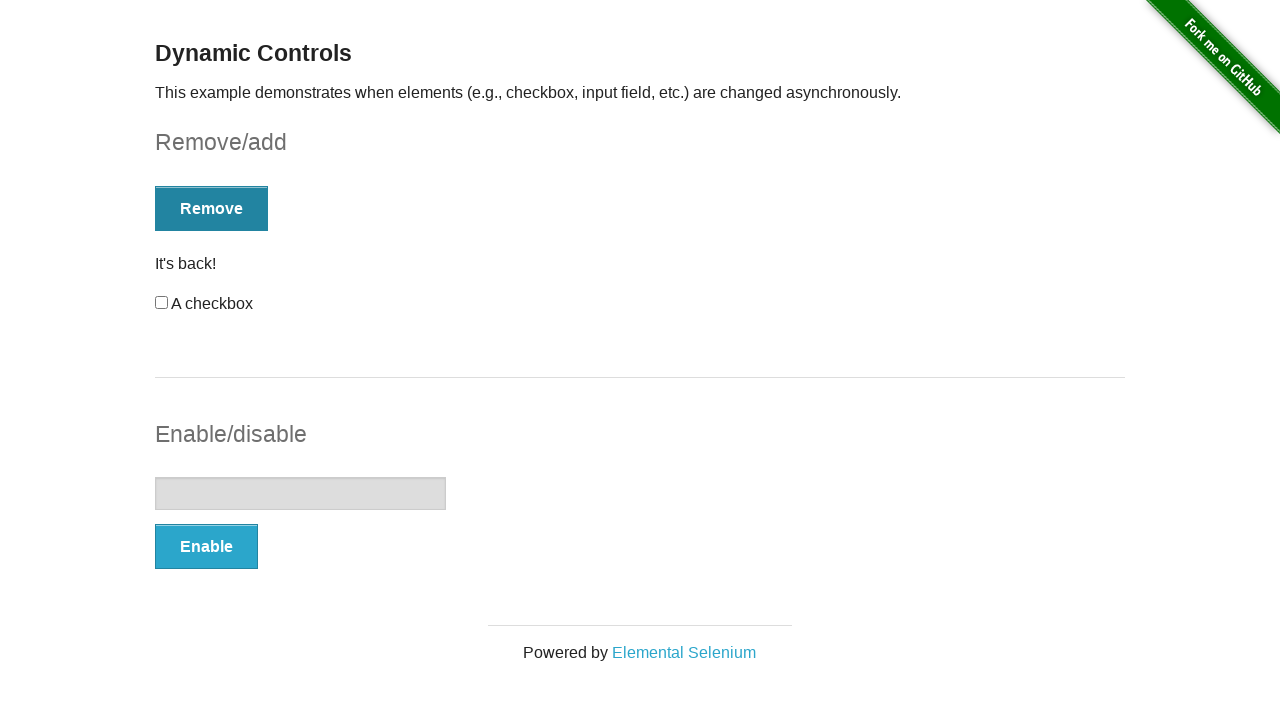

Verified 'It's back!' message is visible
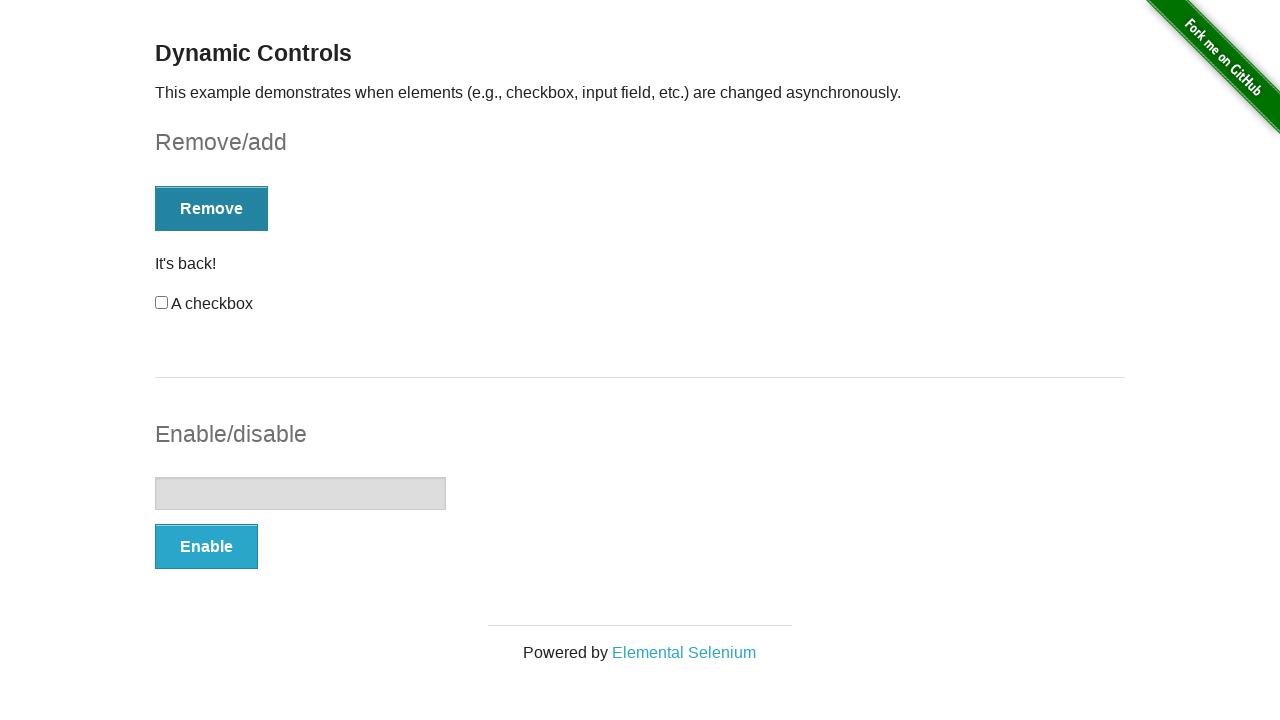

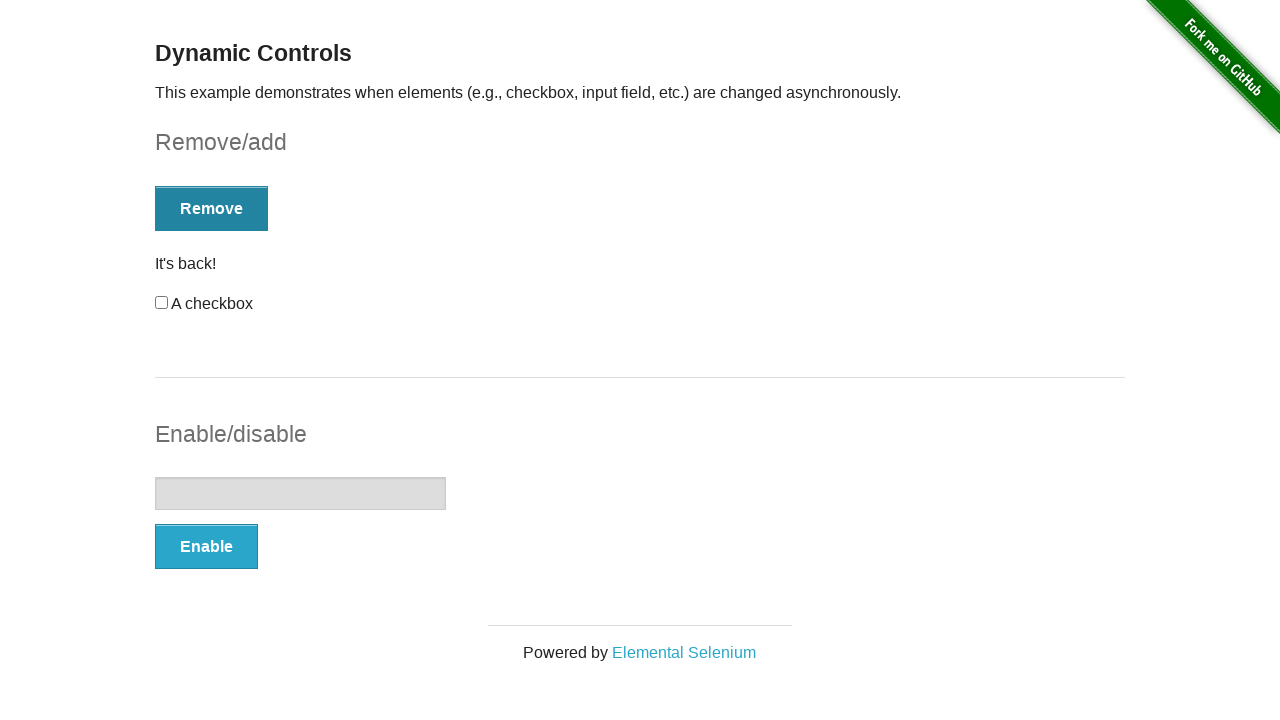